Tests pagination on the Top Deals page by navigating through pages using Next, Previous, First, Last buttons and page number buttons while verifying products remain consistent.

Starting URL: https://rahulshettyacademy.com/seleniumPractise/#/offers

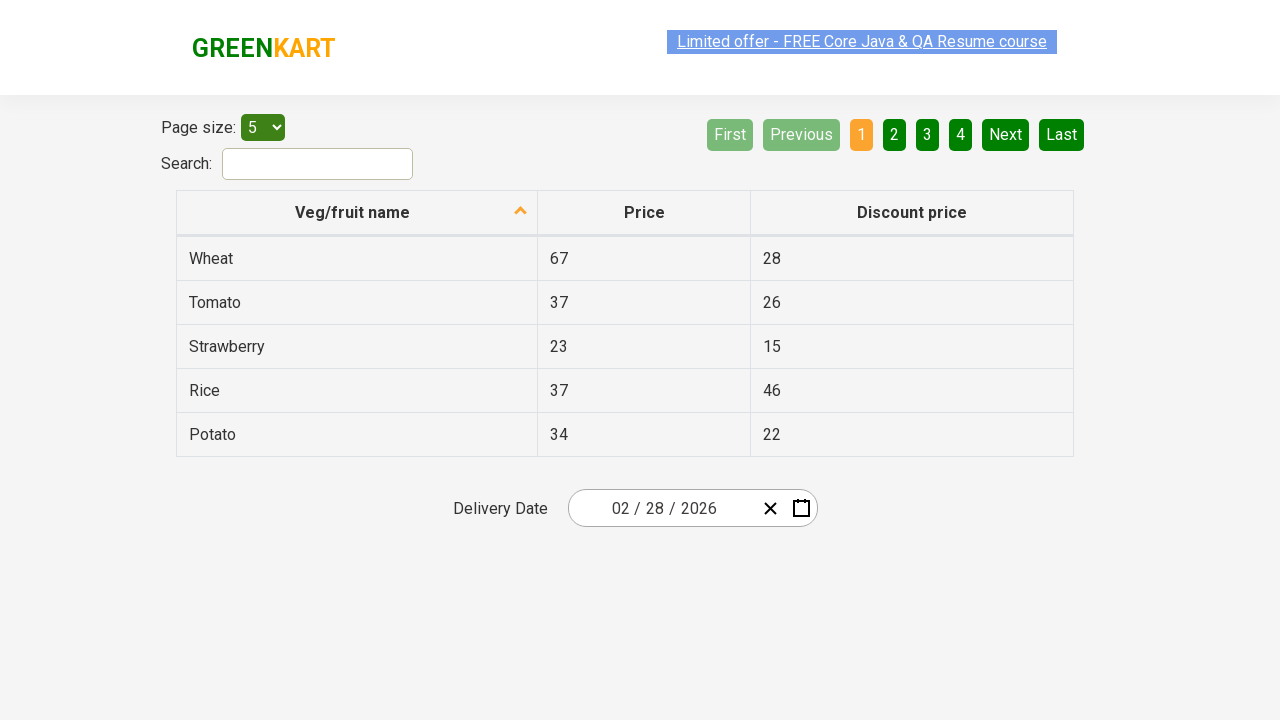

Waited for table to load on Top Deals page
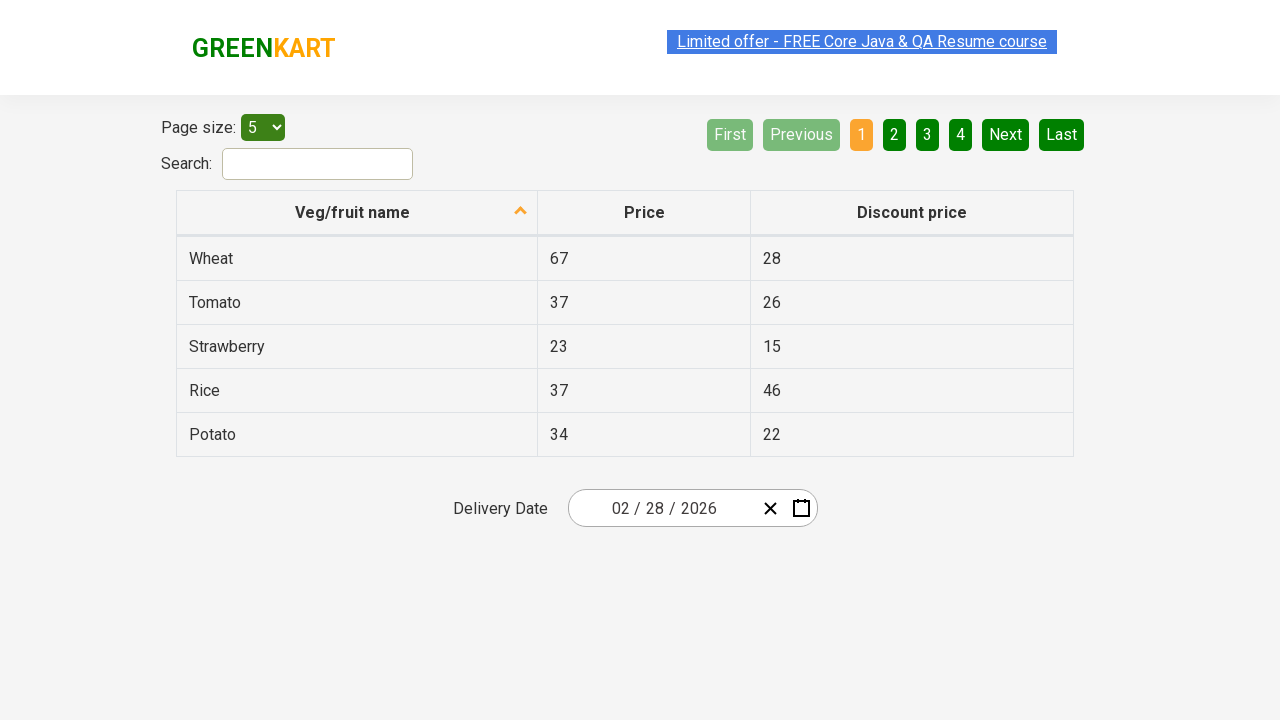

Verified 'Veg/fruit name' column header is visible
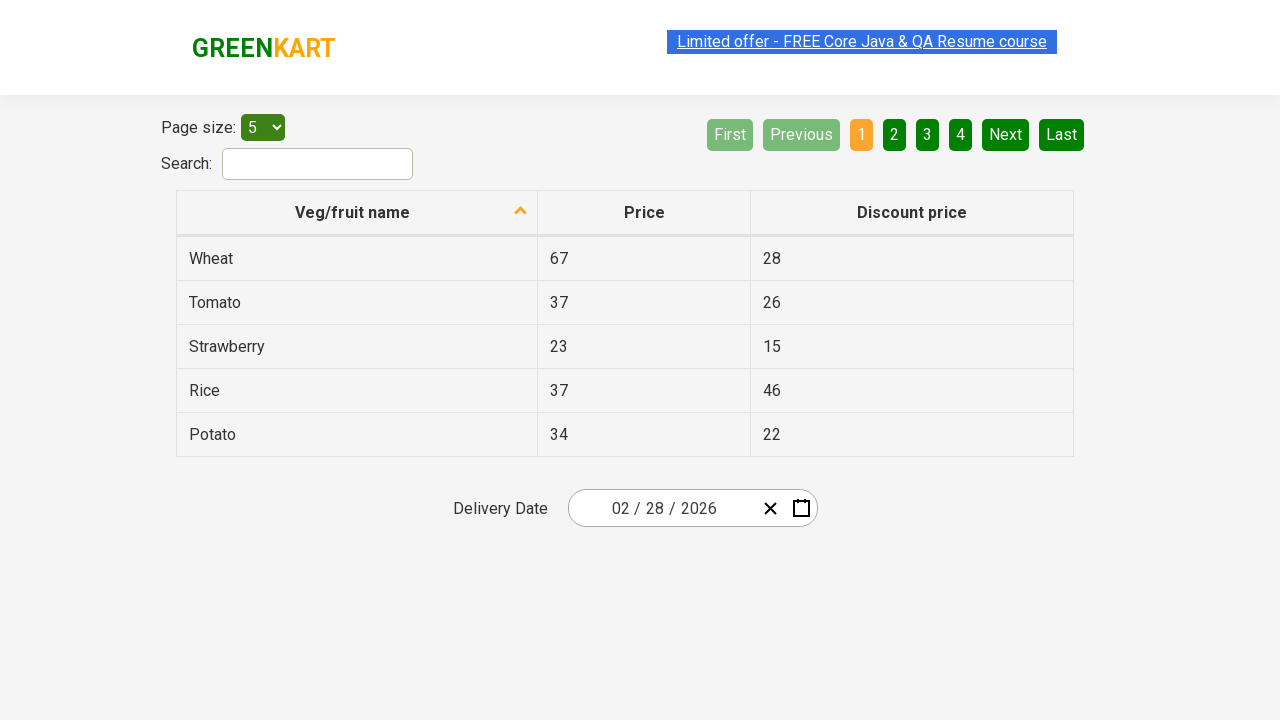

Selected page size option of 5 items per page on #page-menu
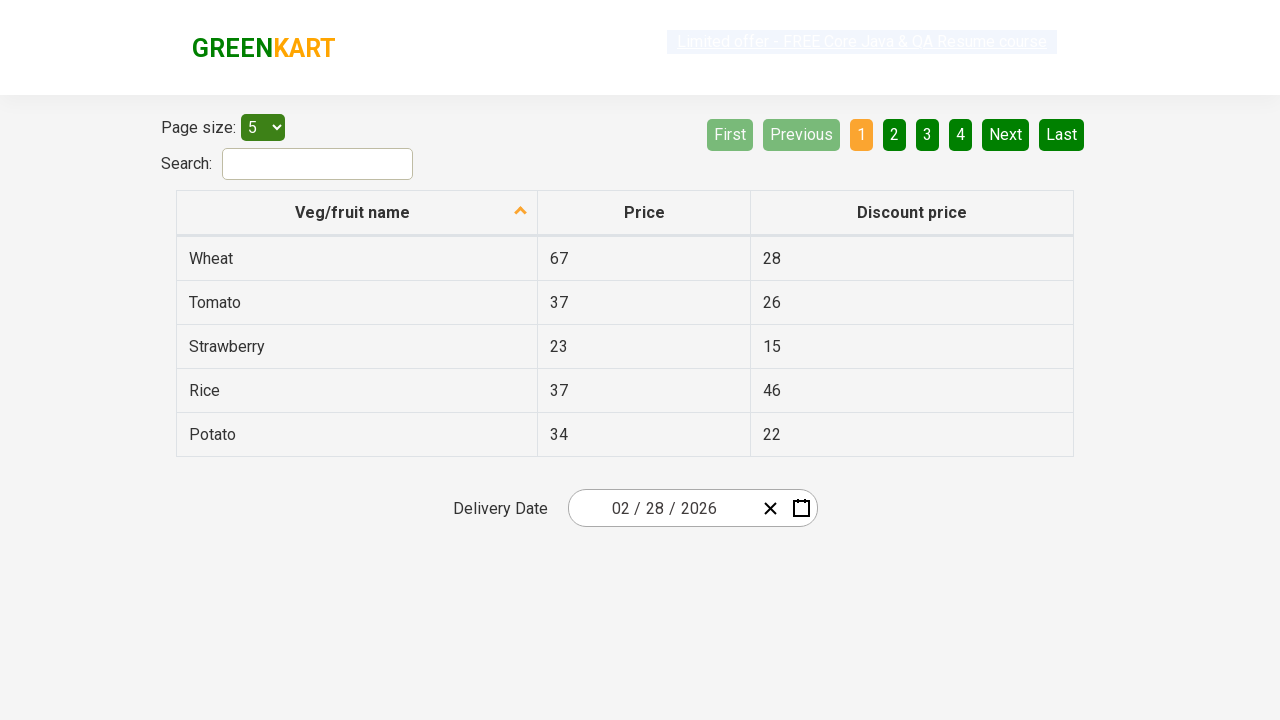

Waited 500ms for page to load
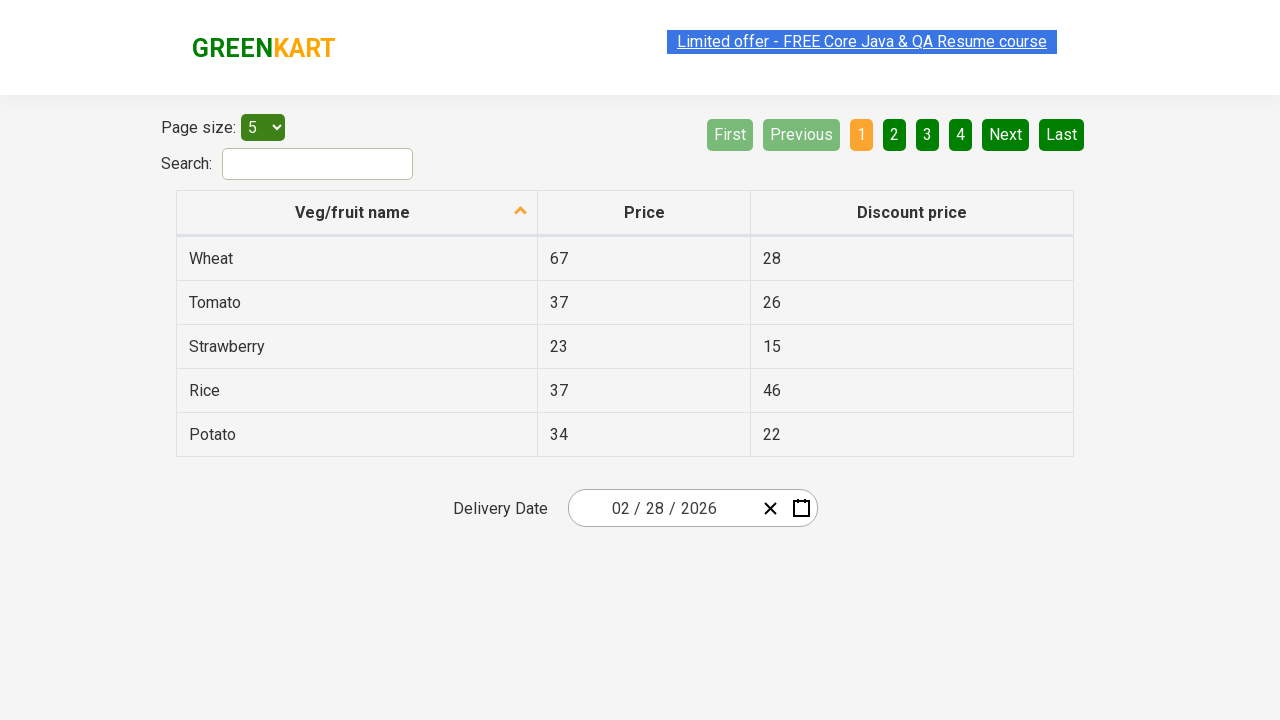

Clicked Next button to navigate to next page at (1006, 134) on a[aria-label='Next']
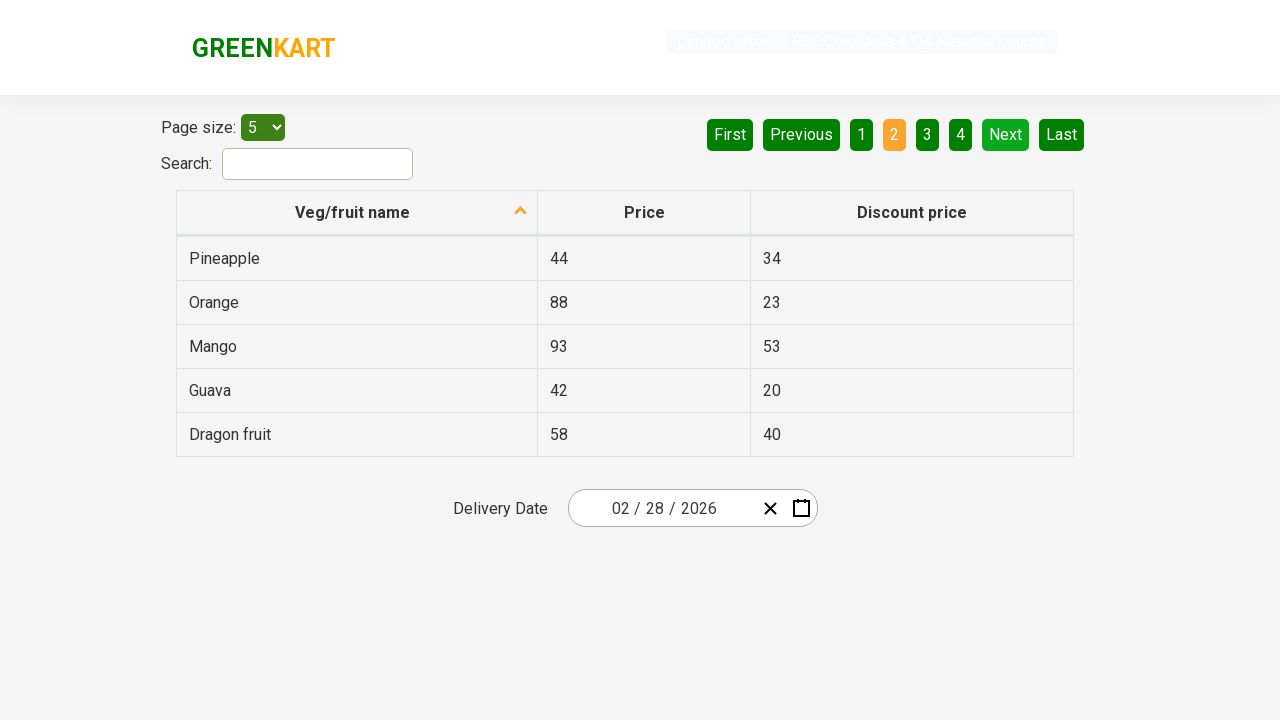

Waited 500ms for next page to load
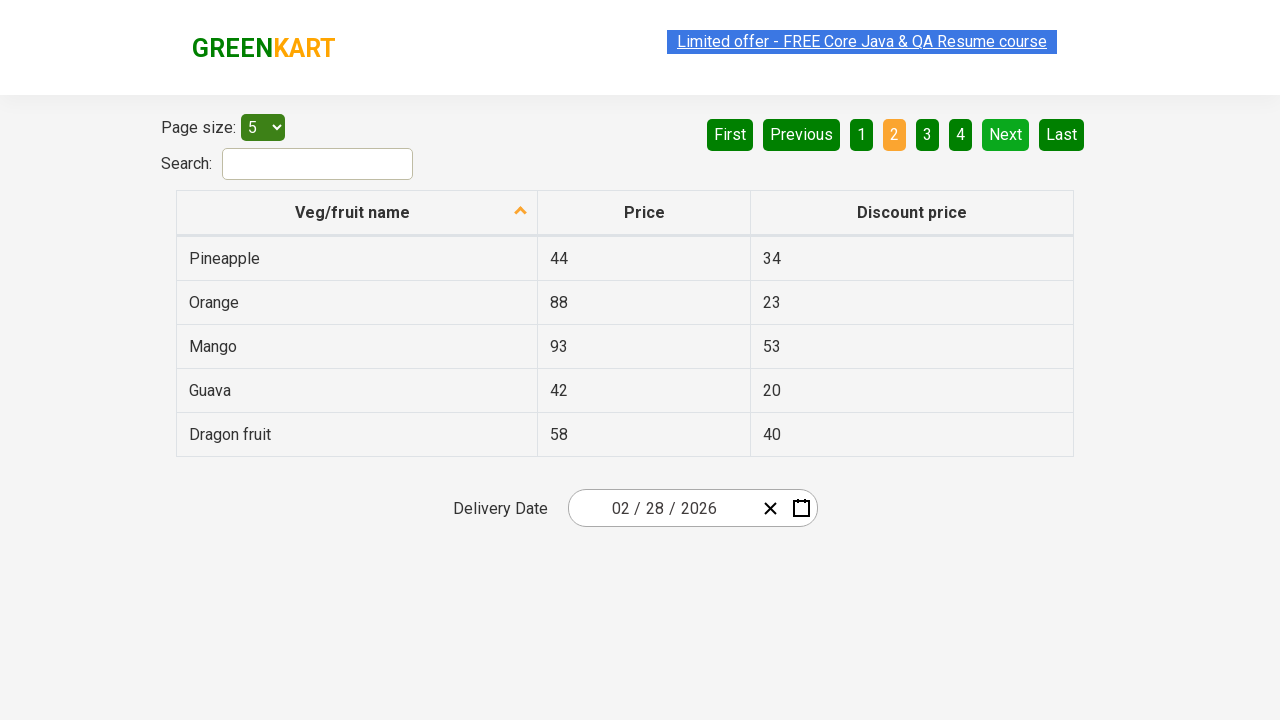

Clicked Previous button to navigate to previous page at (802, 134) on a[aria-label='Previous']
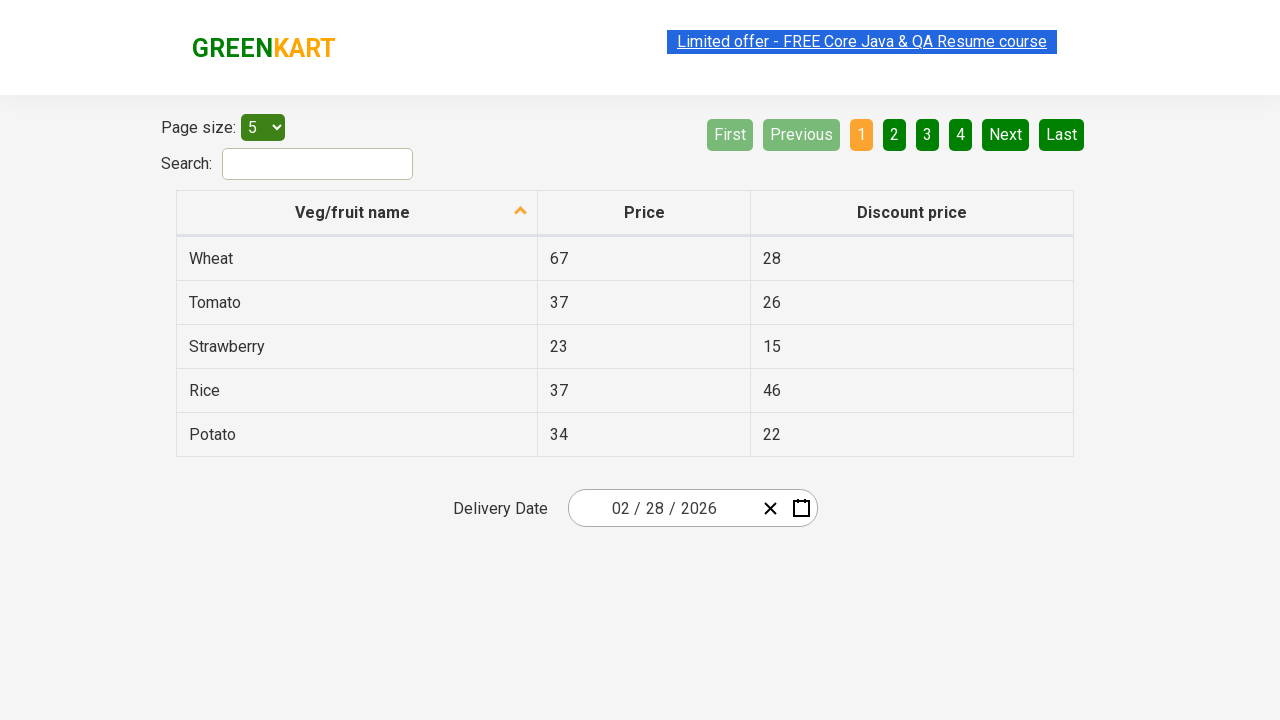

Waited 500ms for previous page to load
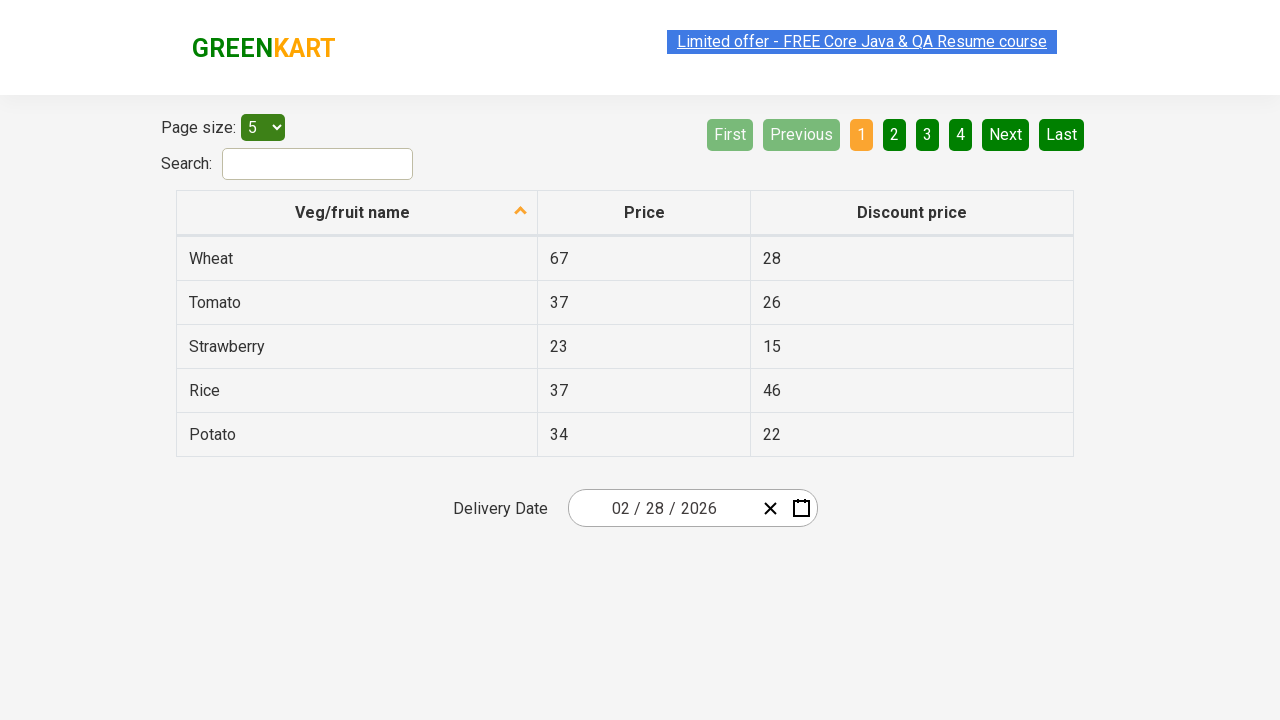

Clicked Last button to navigate to last page at (1062, 134) on a[aria-label='Last']
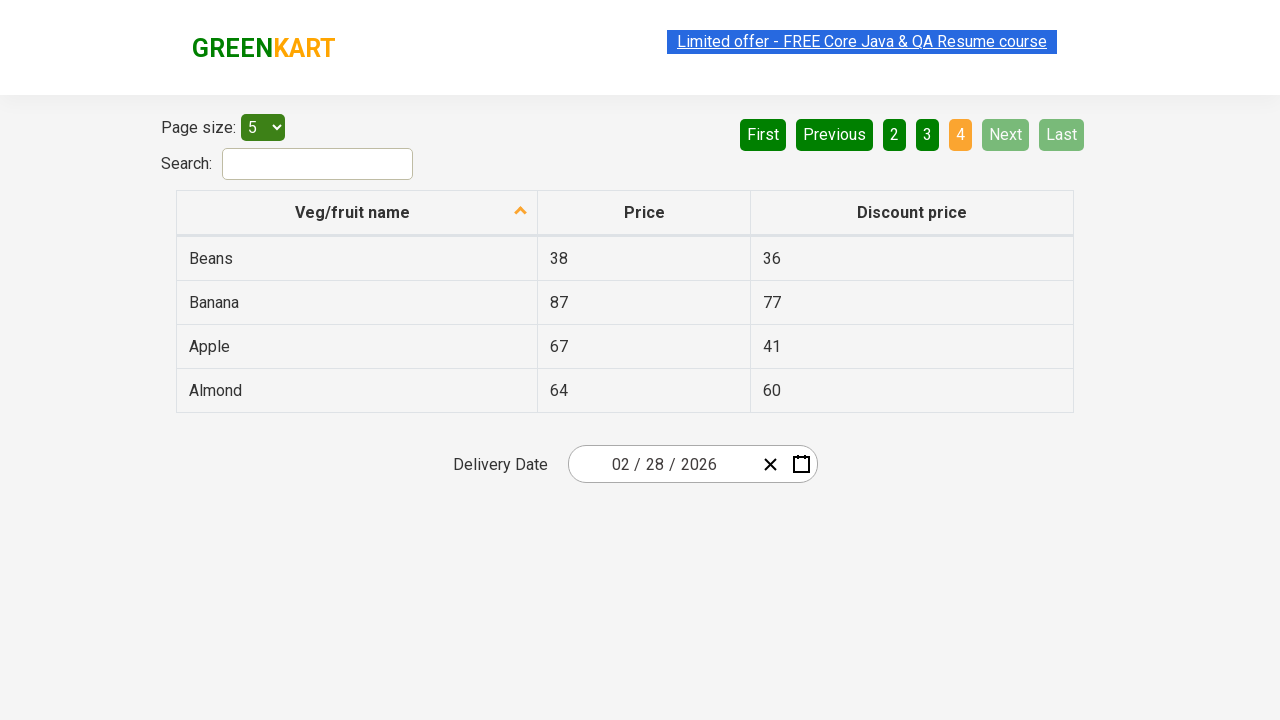

Waited 500ms for last page to load
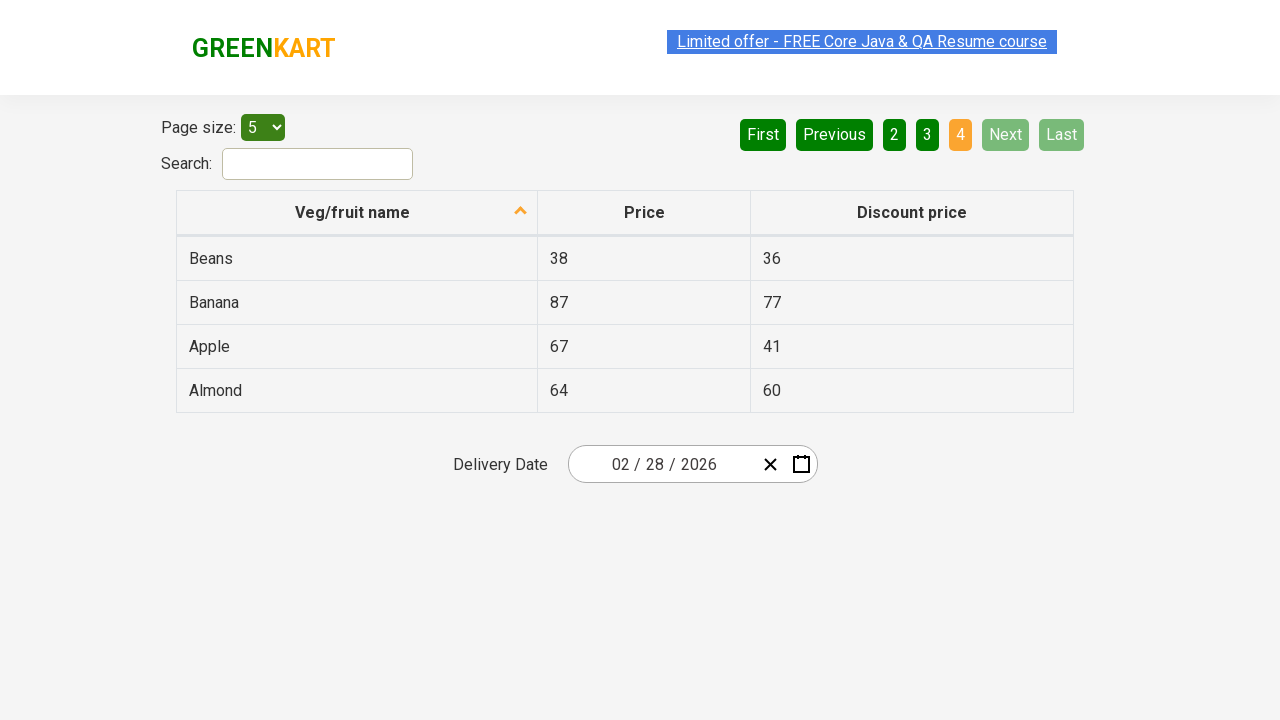

Clicked First button to return to first page at (763, 134) on a[aria-label='First']
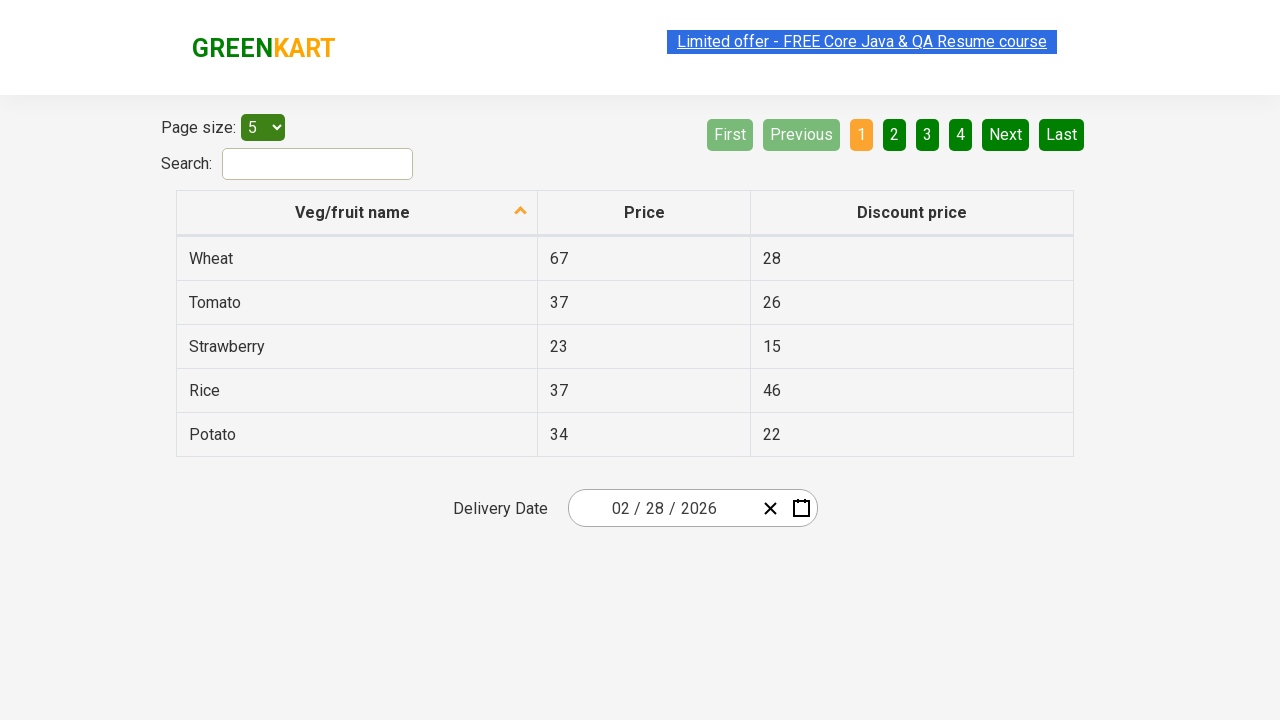

Waited 500ms for first page to load
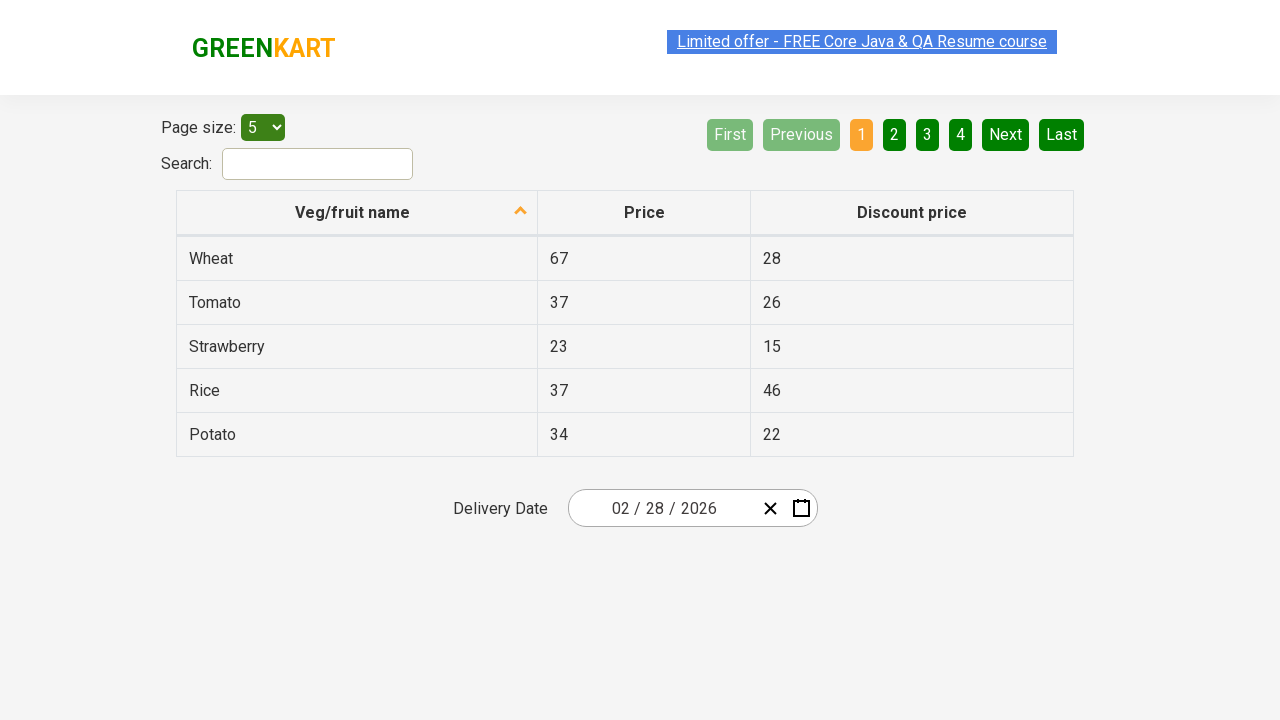

Clicked page number 2 button to navigate to page 2 at (894, 134) on .pagination a >> internal:has-text="2"i >> nth=0
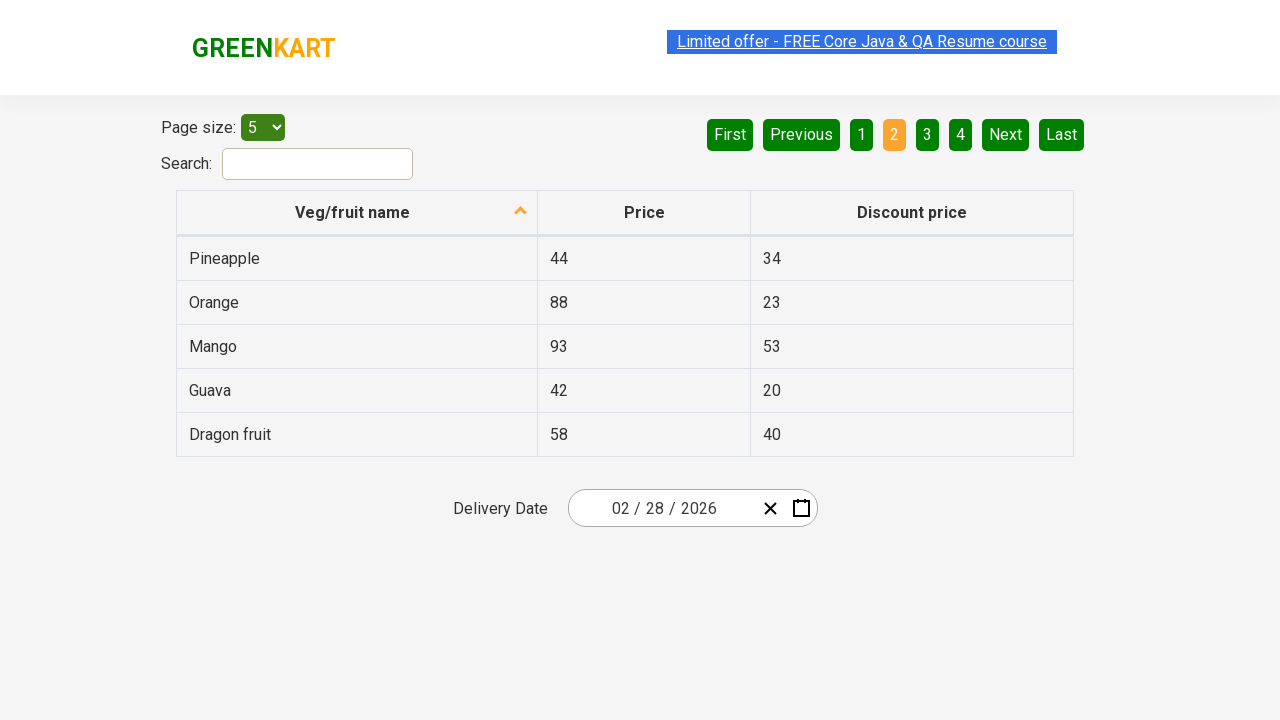

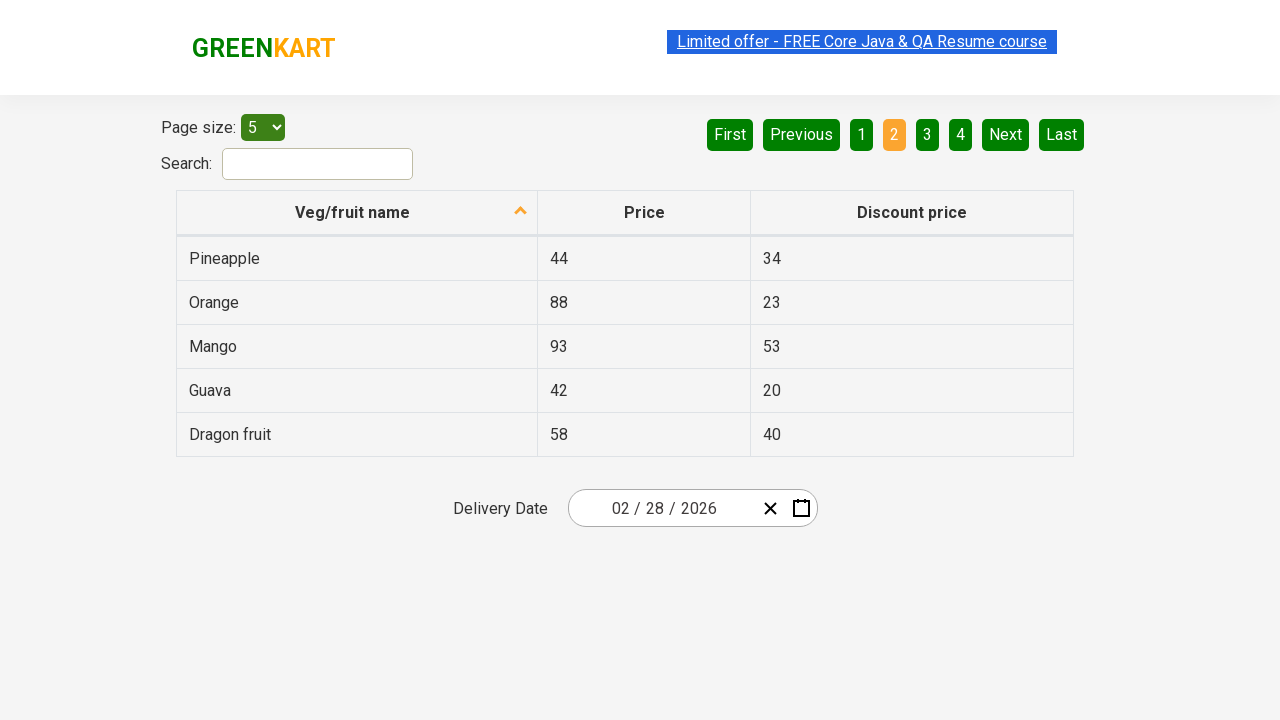